Navigates to the Automation Bookstore website and waits for the page to load

Starting URL: https://automationbookstore.dev/

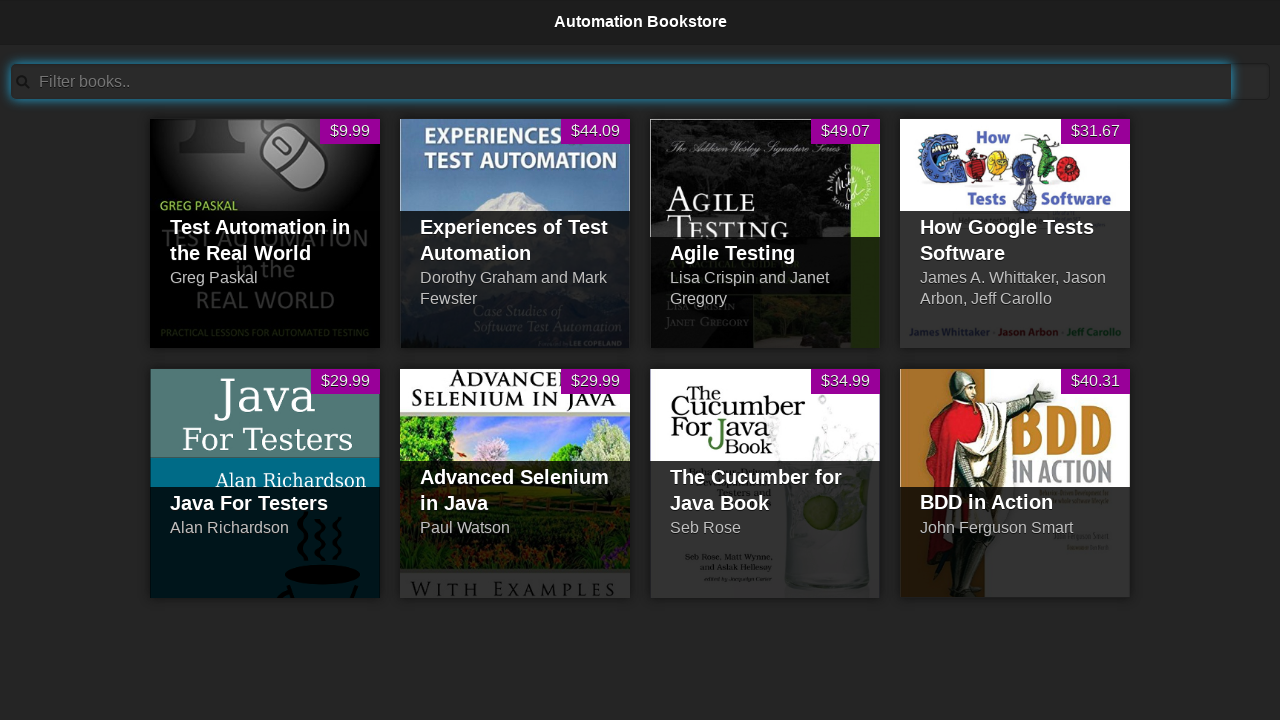

Navigated to Automation Bookstore website
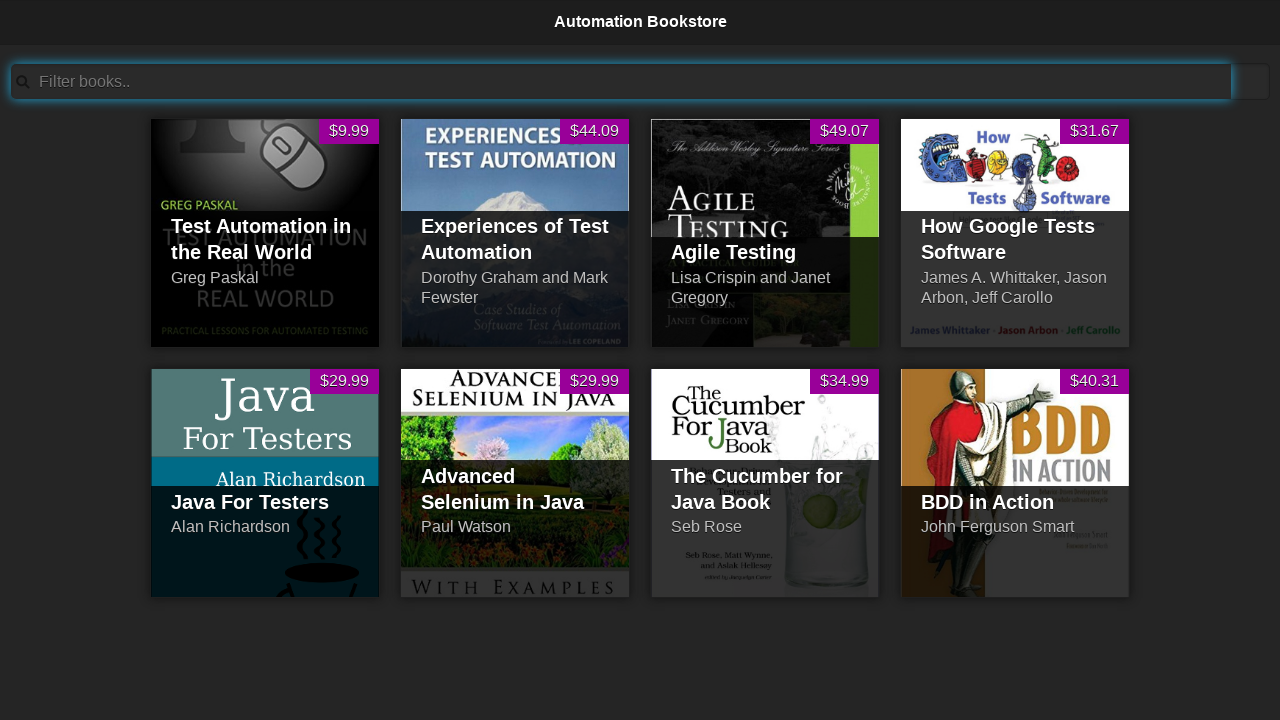

Page fully loaded with networkidle state
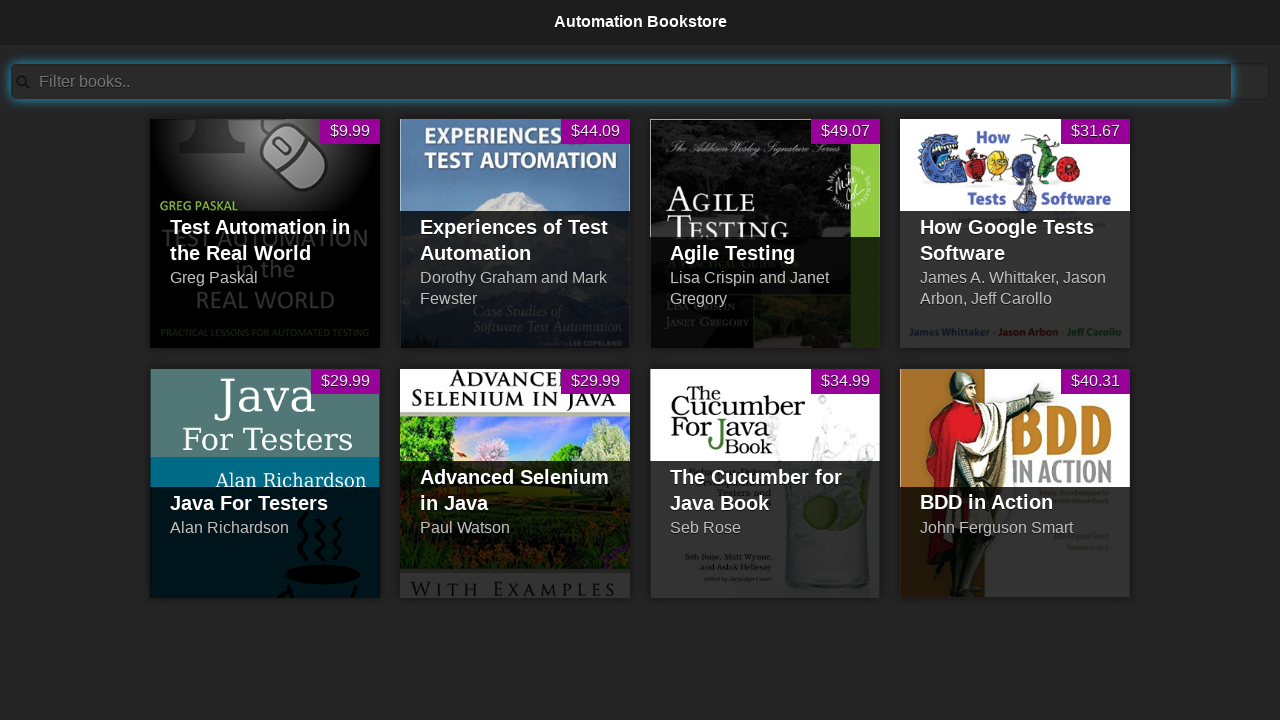

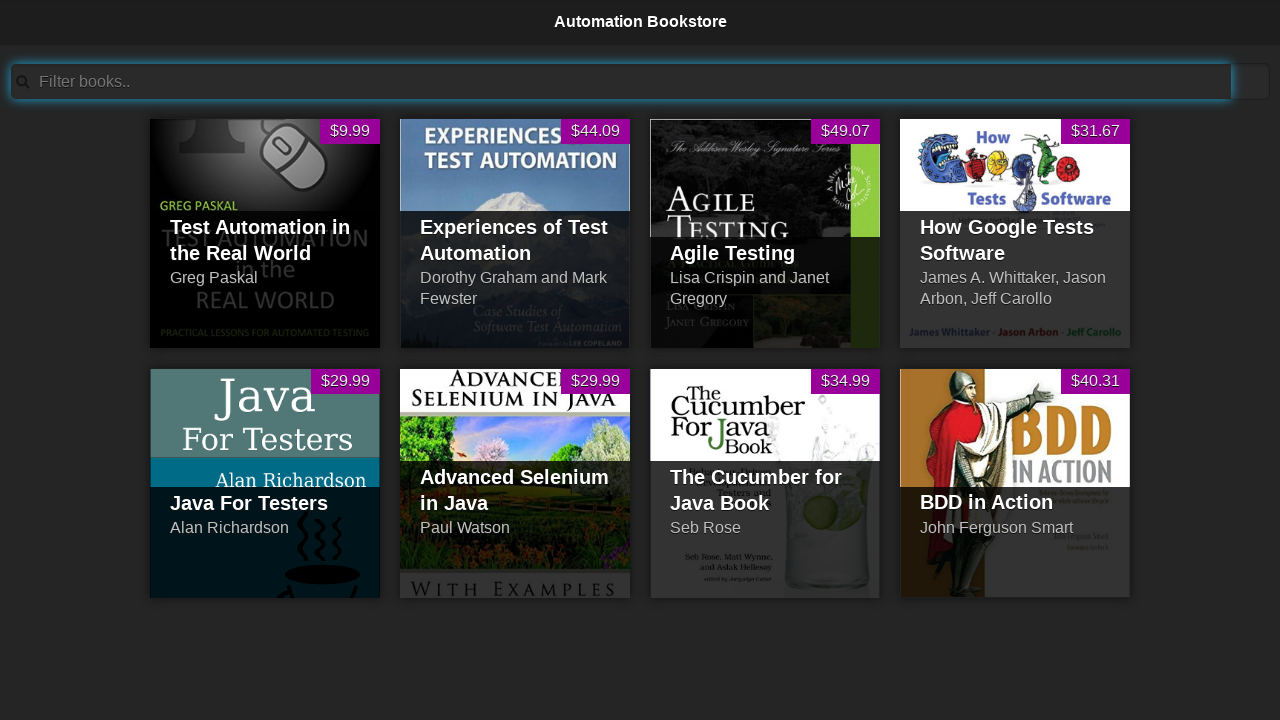